Tests marking individual items as complete using their checkboxes.

Starting URL: https://demo.playwright.dev/todomvc

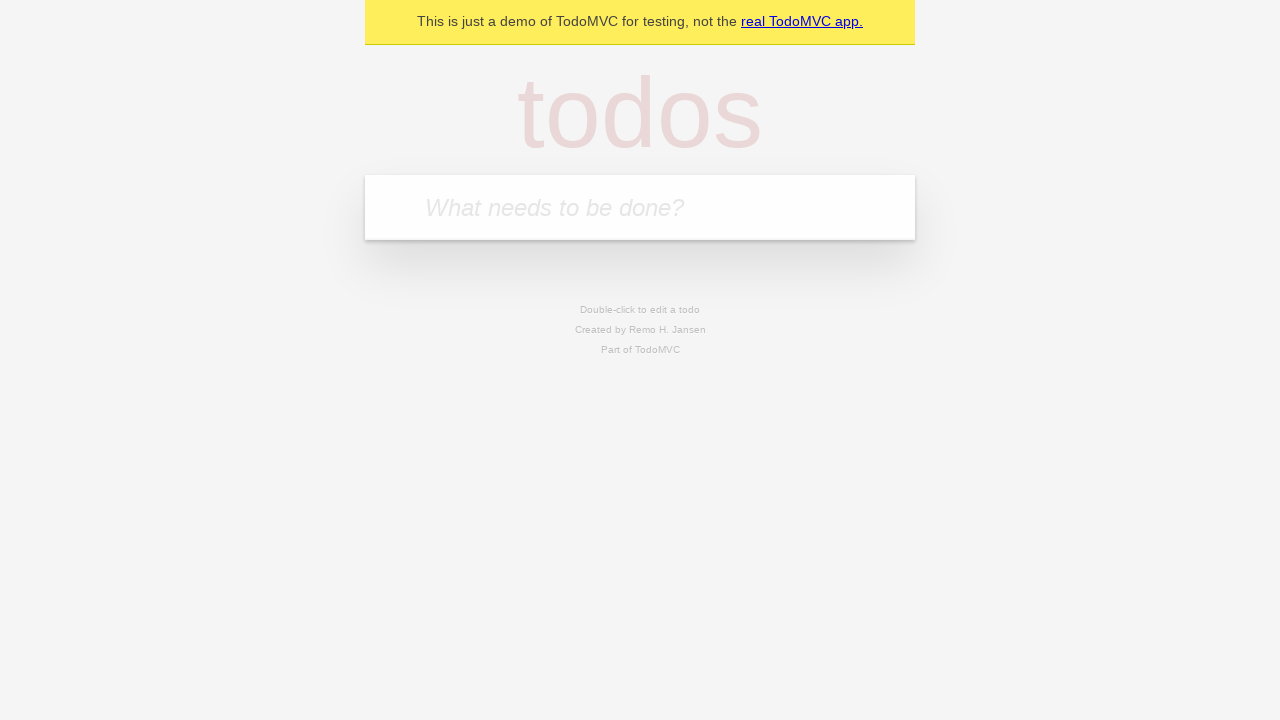

Filled input field with first todo item 'buy some cheese' on internal:attr=[placeholder="What needs to be done?"i]
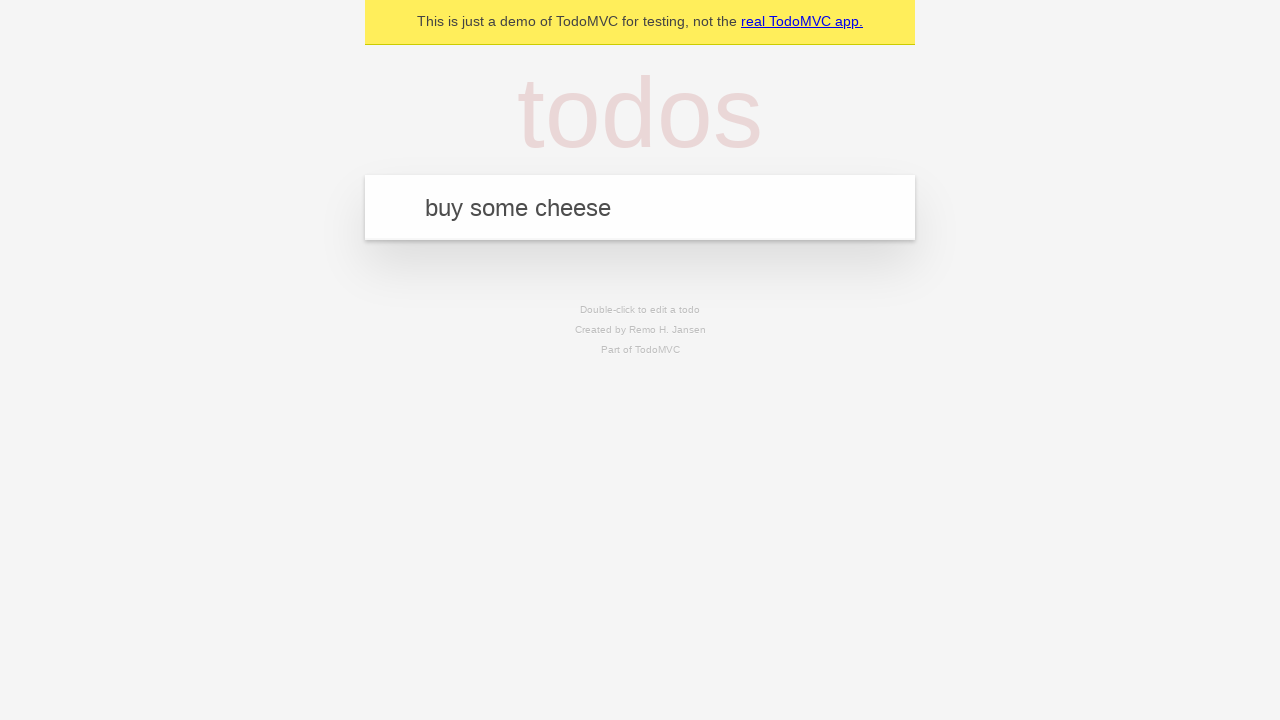

Pressed Enter to add first todo item on internal:attr=[placeholder="What needs to be done?"i]
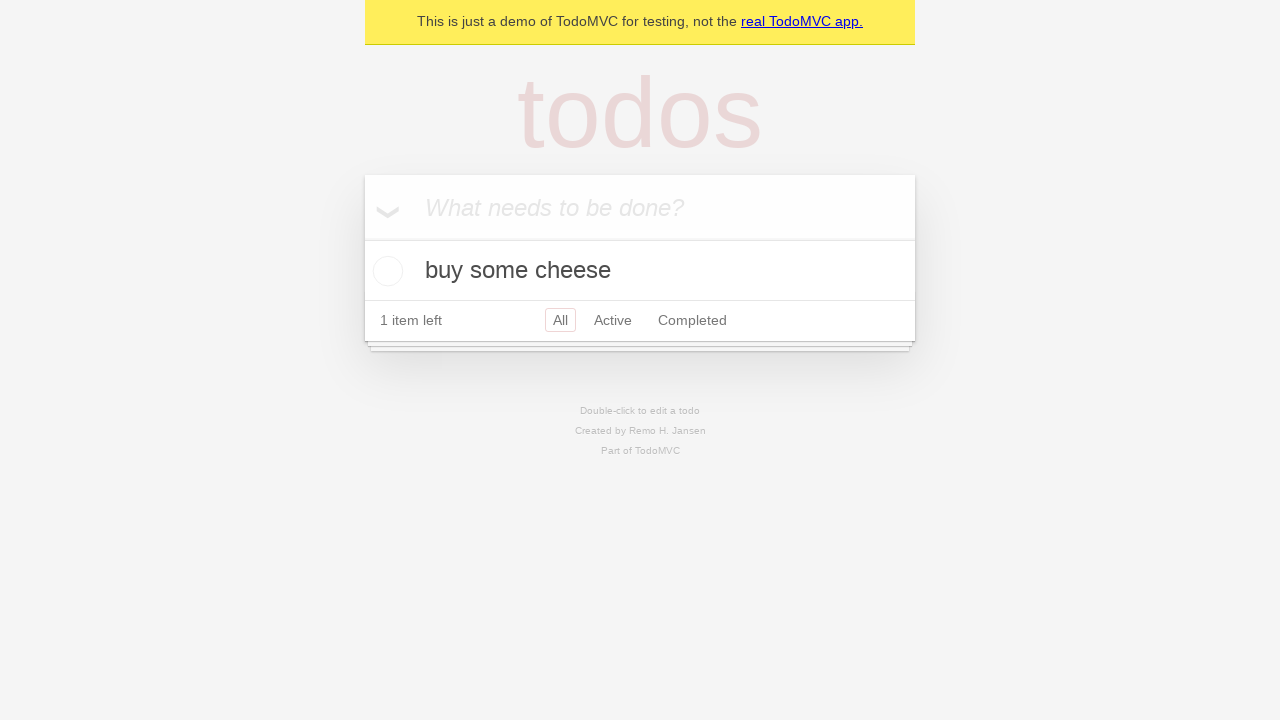

Filled input field with second todo item 'feed the cat' on internal:attr=[placeholder="What needs to be done?"i]
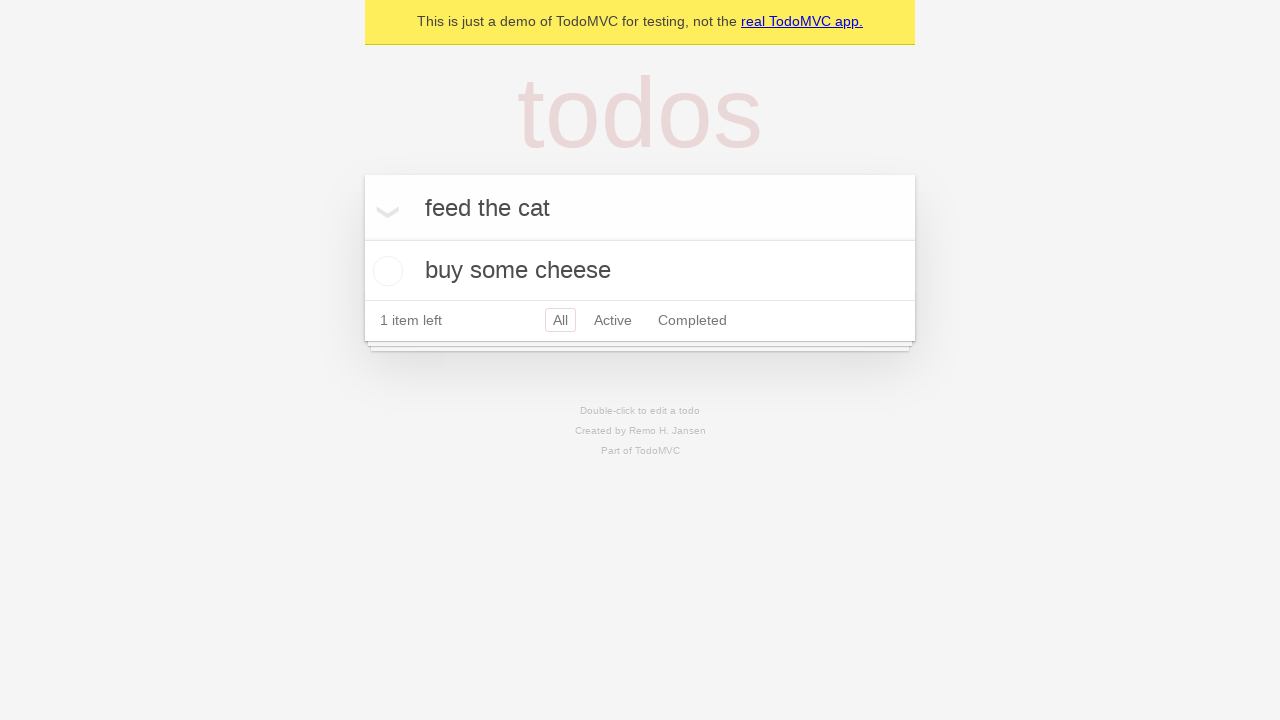

Pressed Enter to add second todo item on internal:attr=[placeholder="What needs to be done?"i]
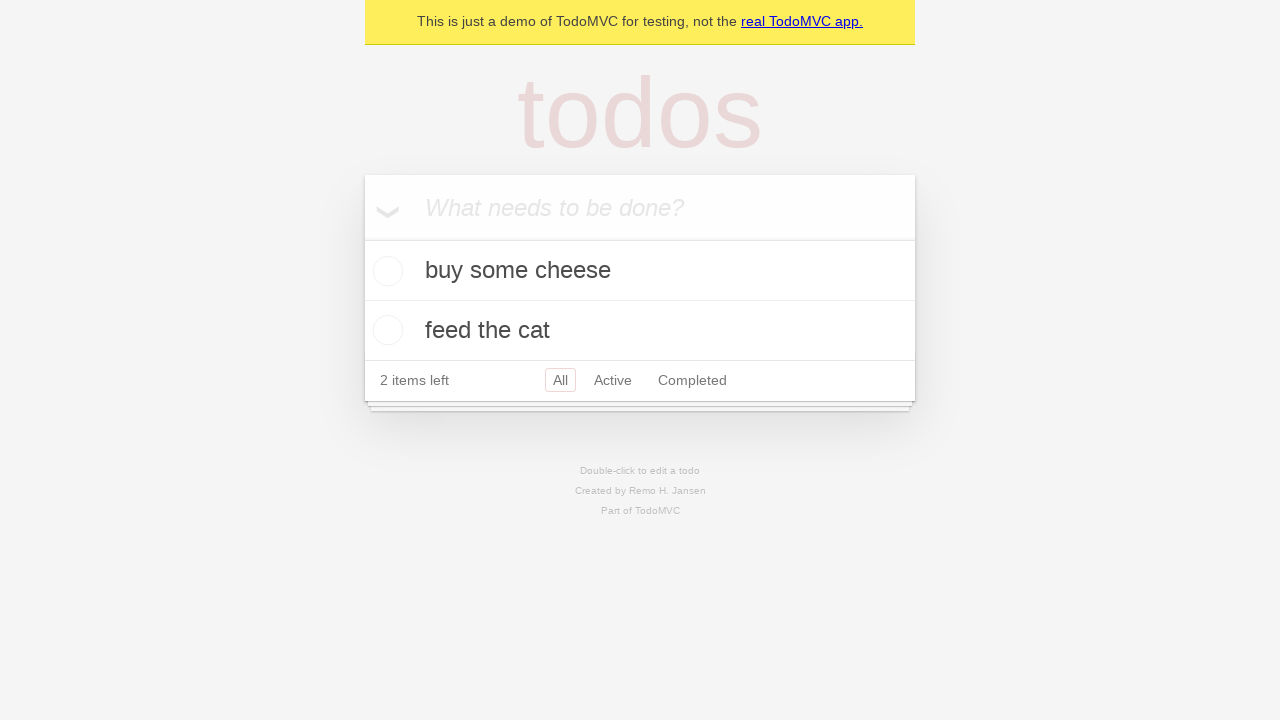

Marked first todo item as complete at (385, 271) on internal:testid=[data-testid="todo-item"s] >> nth=0 >> internal:role=checkbox
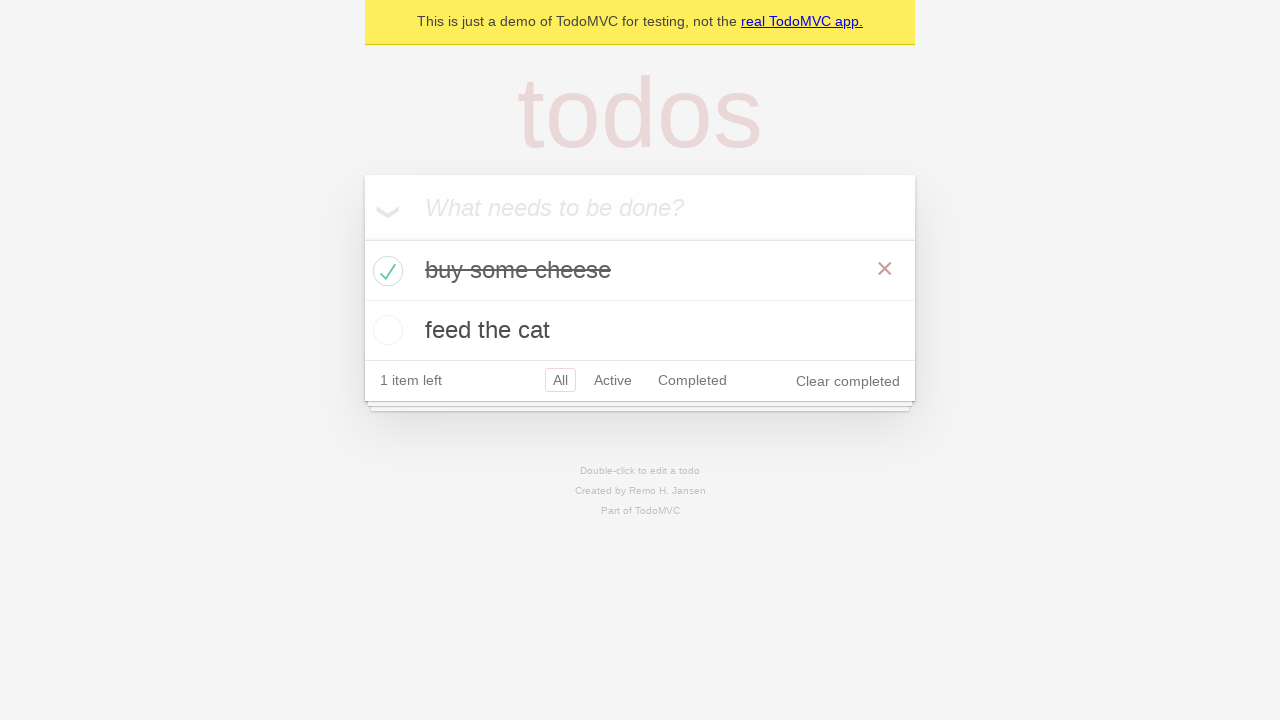

Marked second todo item as complete at (385, 330) on internal:testid=[data-testid="todo-item"s] >> nth=1 >> internal:role=checkbox
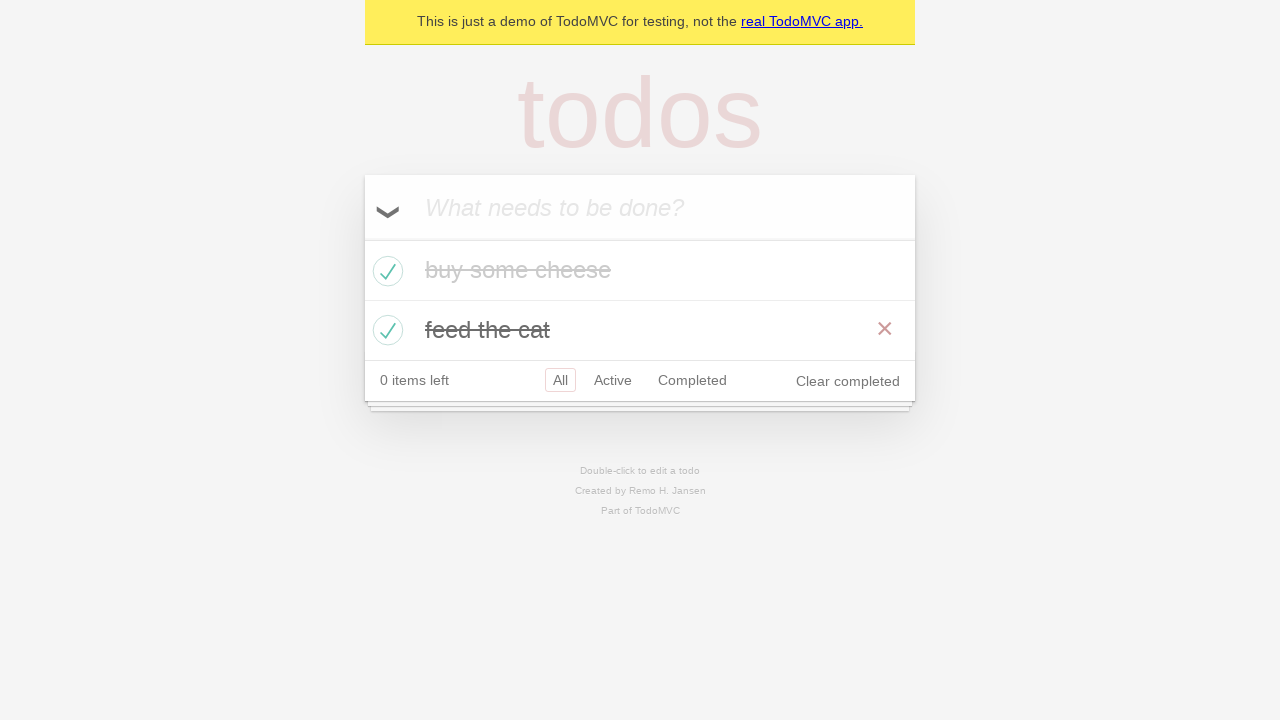

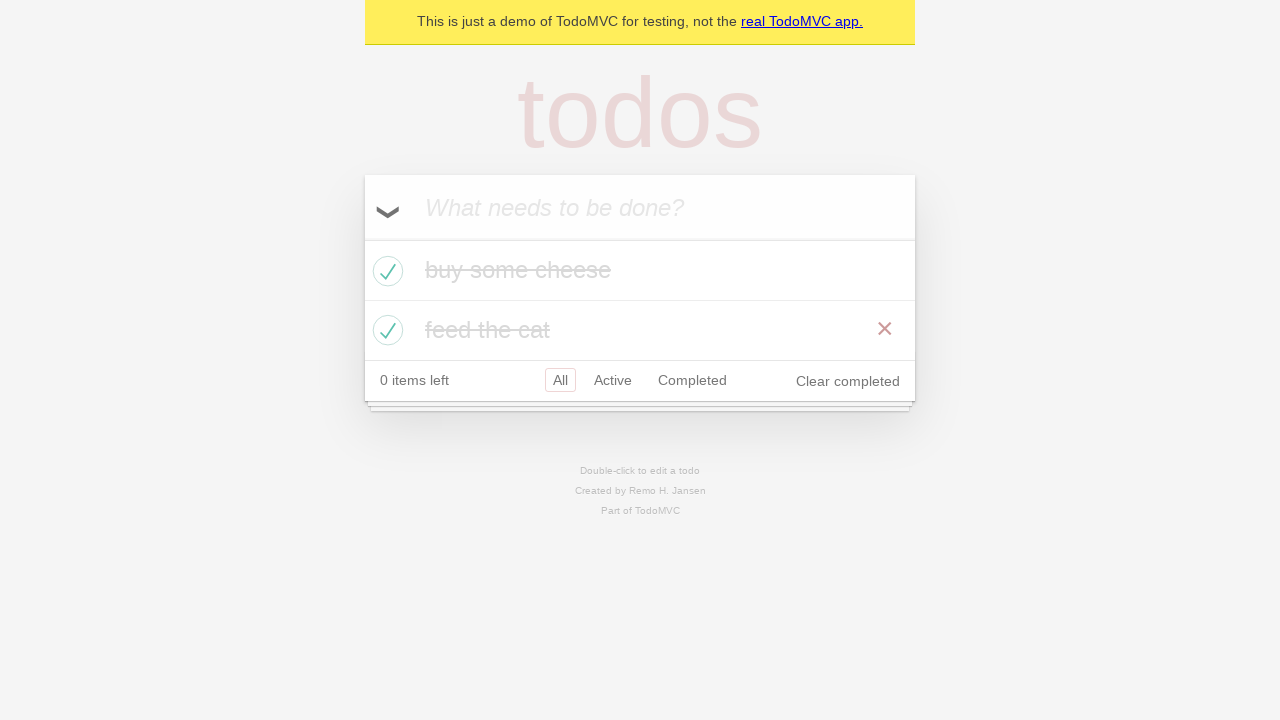